Tests meta robots tags across different pages to verify which pages should be indexed and which should have noindex tags.

Starting URL: https://serlo.org/

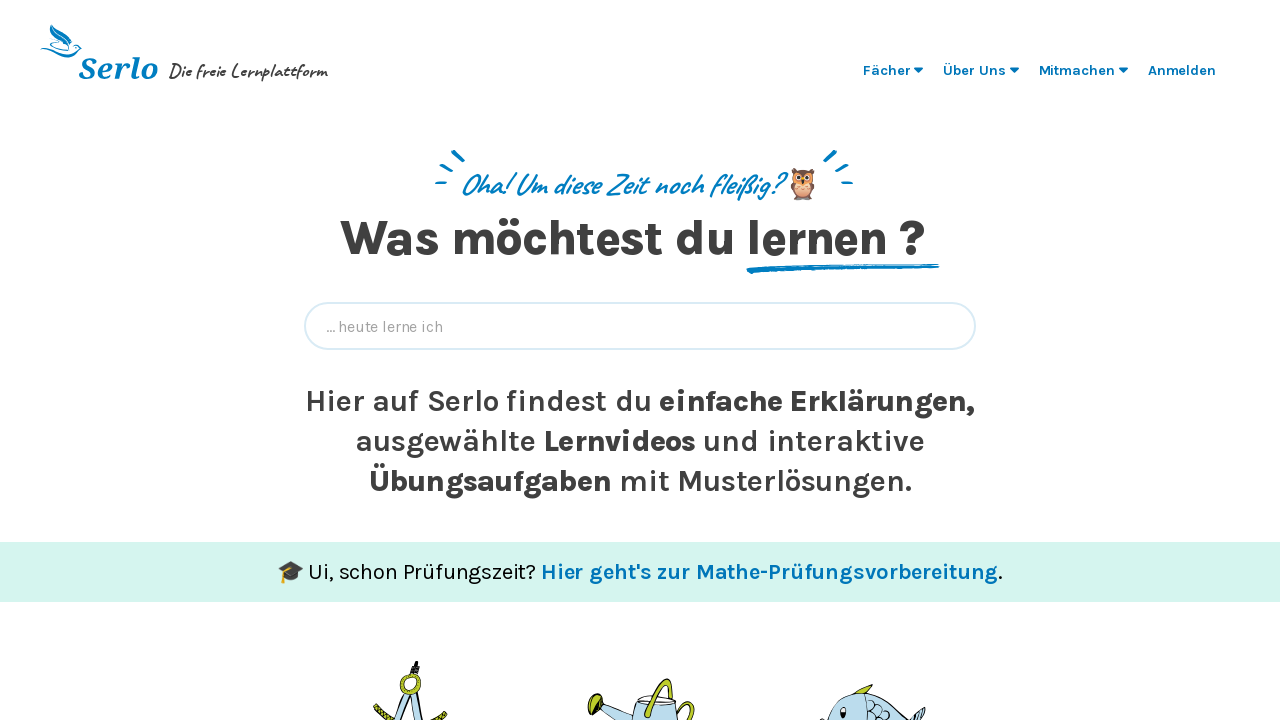

Verified landing page has no noindex meta tag
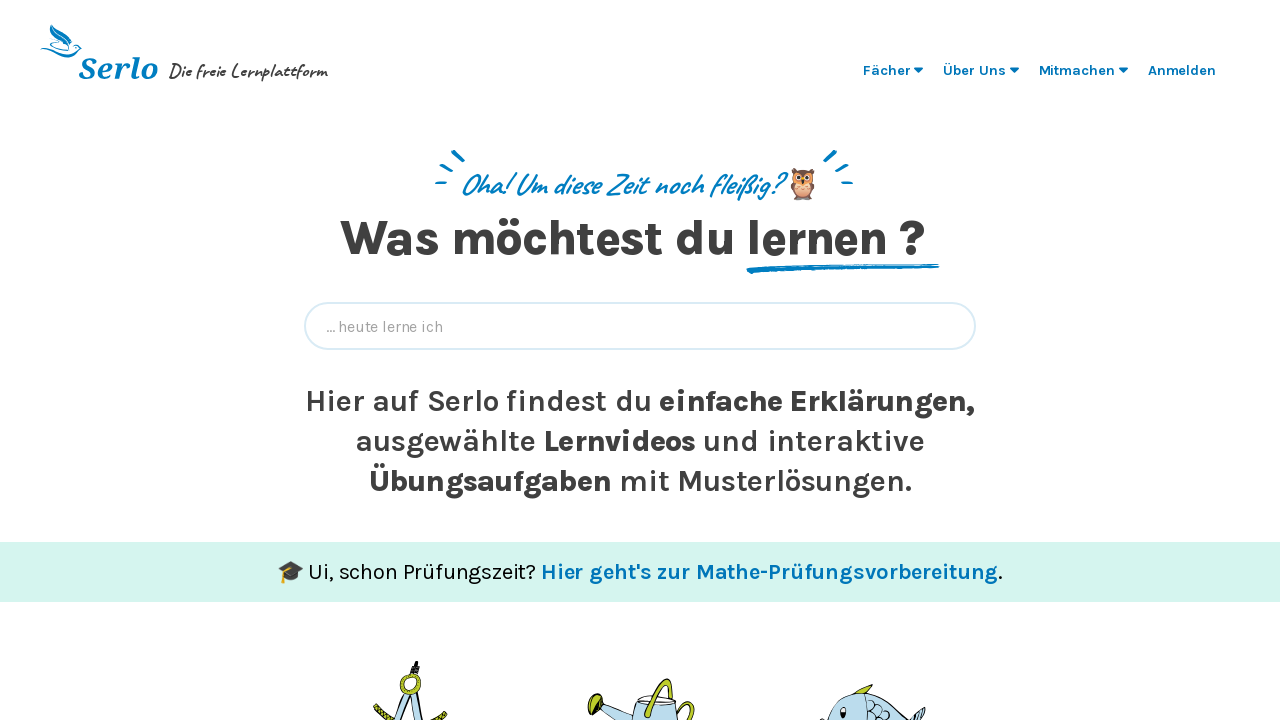

Navigated to /serlo page
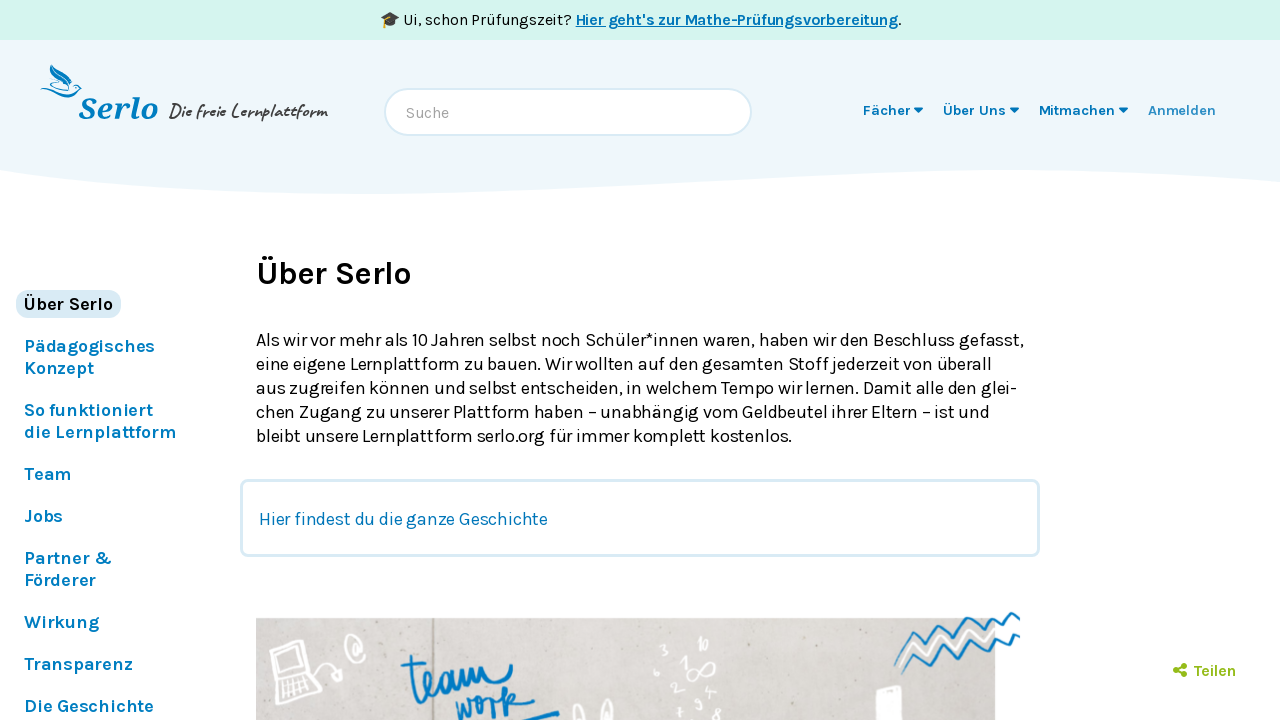

Verified /serlo page has no noindex meta tag
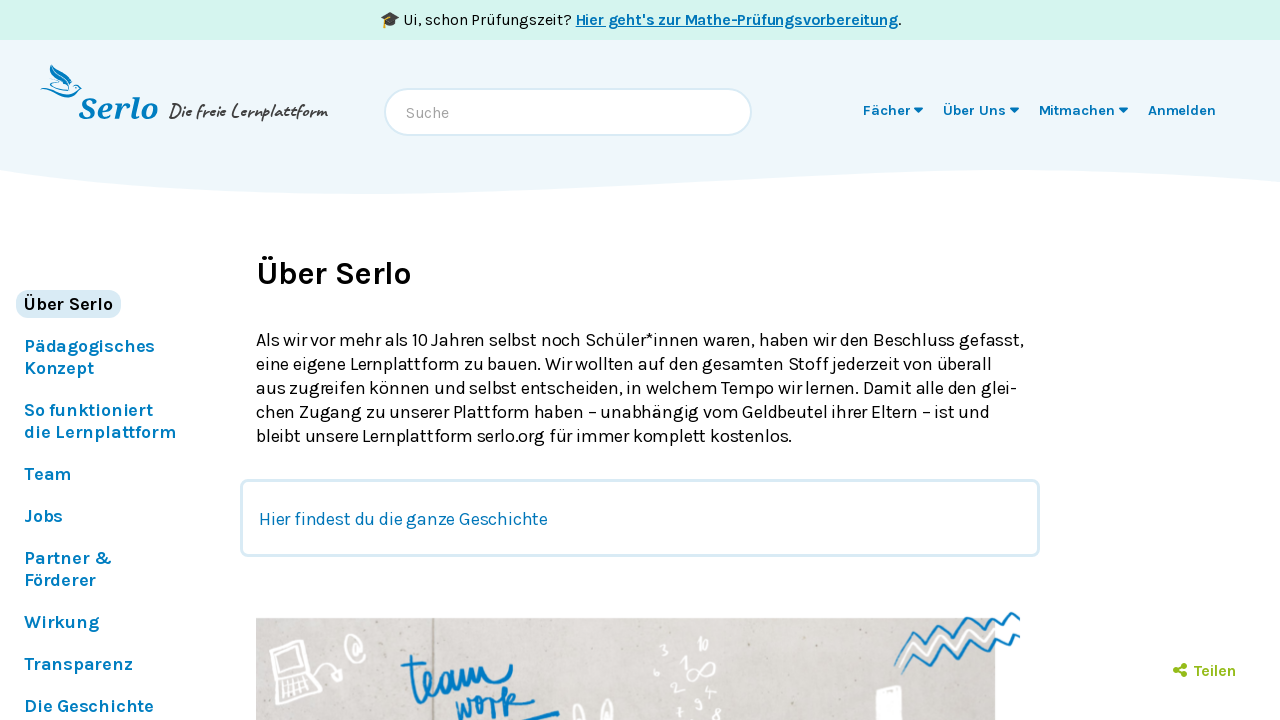

Navigated to content page /1555
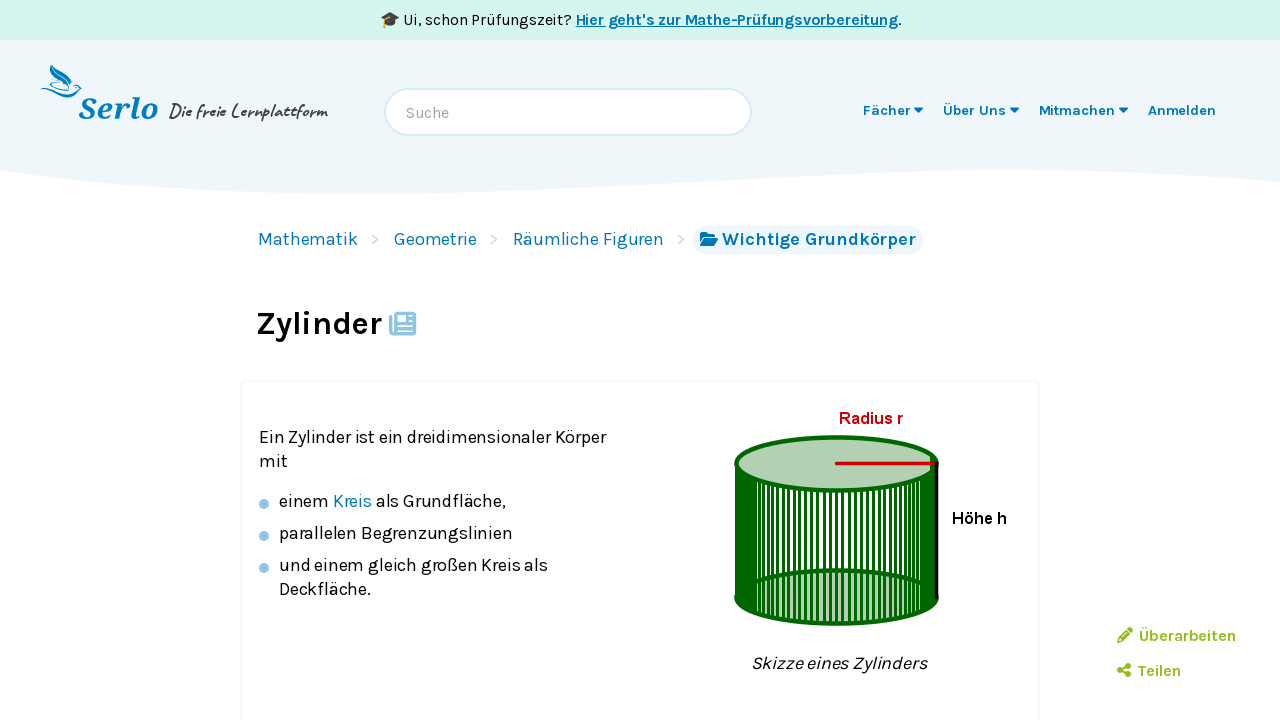

Verified content page /1555 has no noindex meta tag
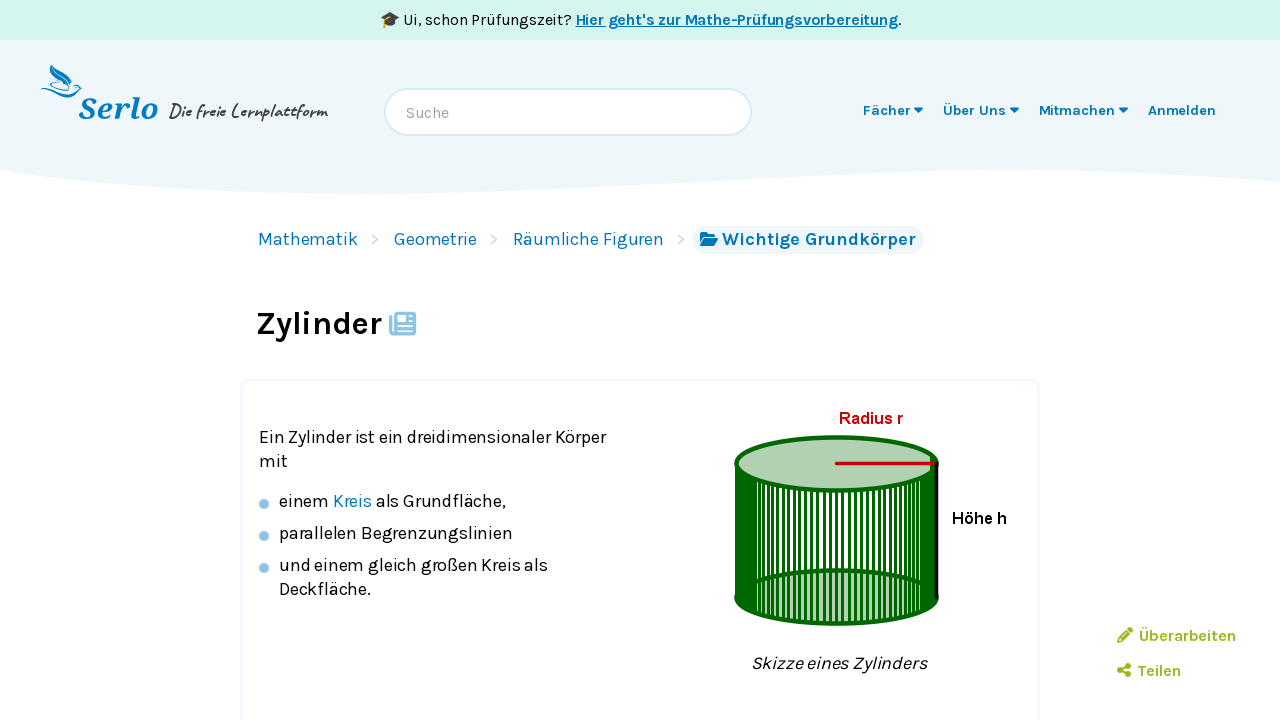

Navigated to test area page
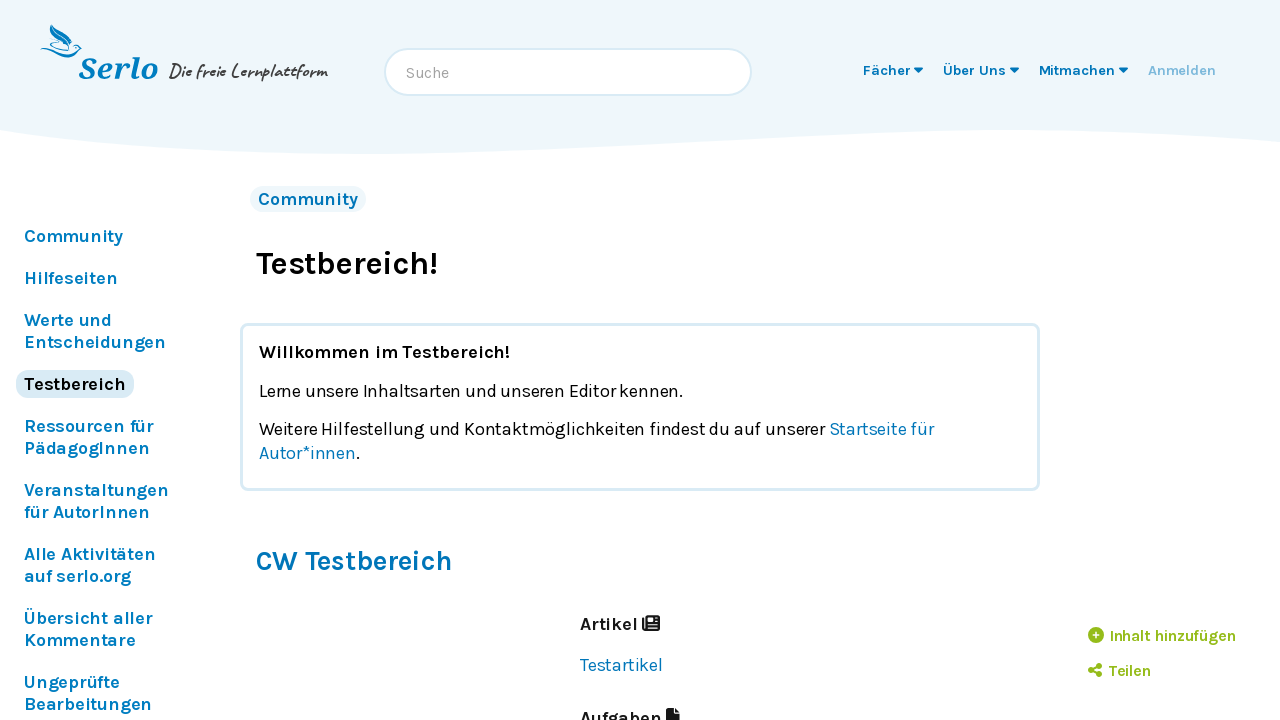

Verified test area page has noindex meta tag
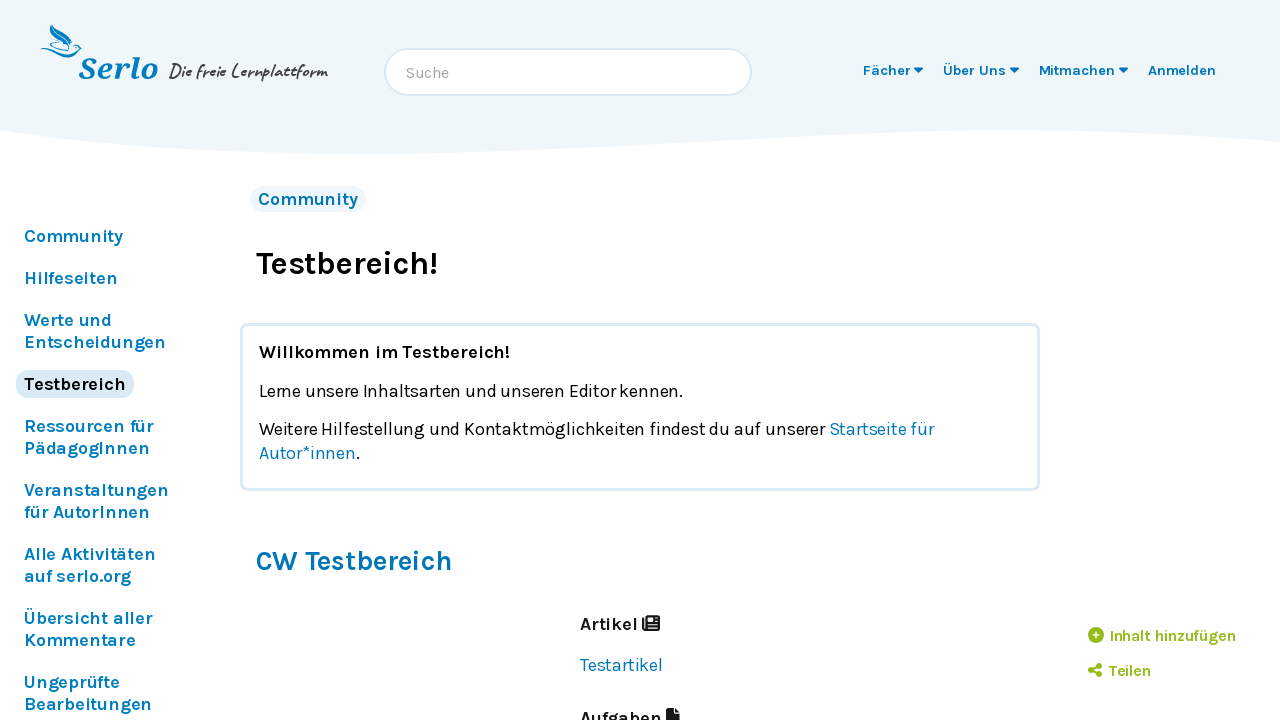

Navigated to test article page
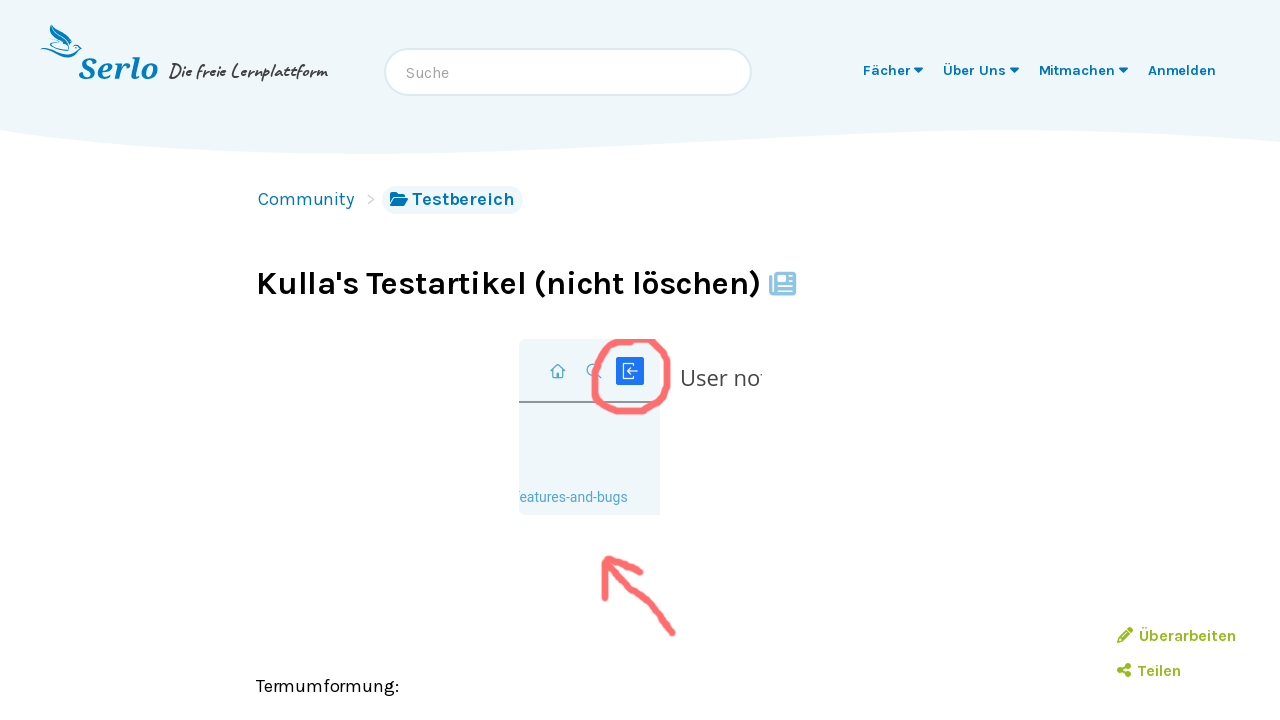

Verified test article page has noindex meta tag
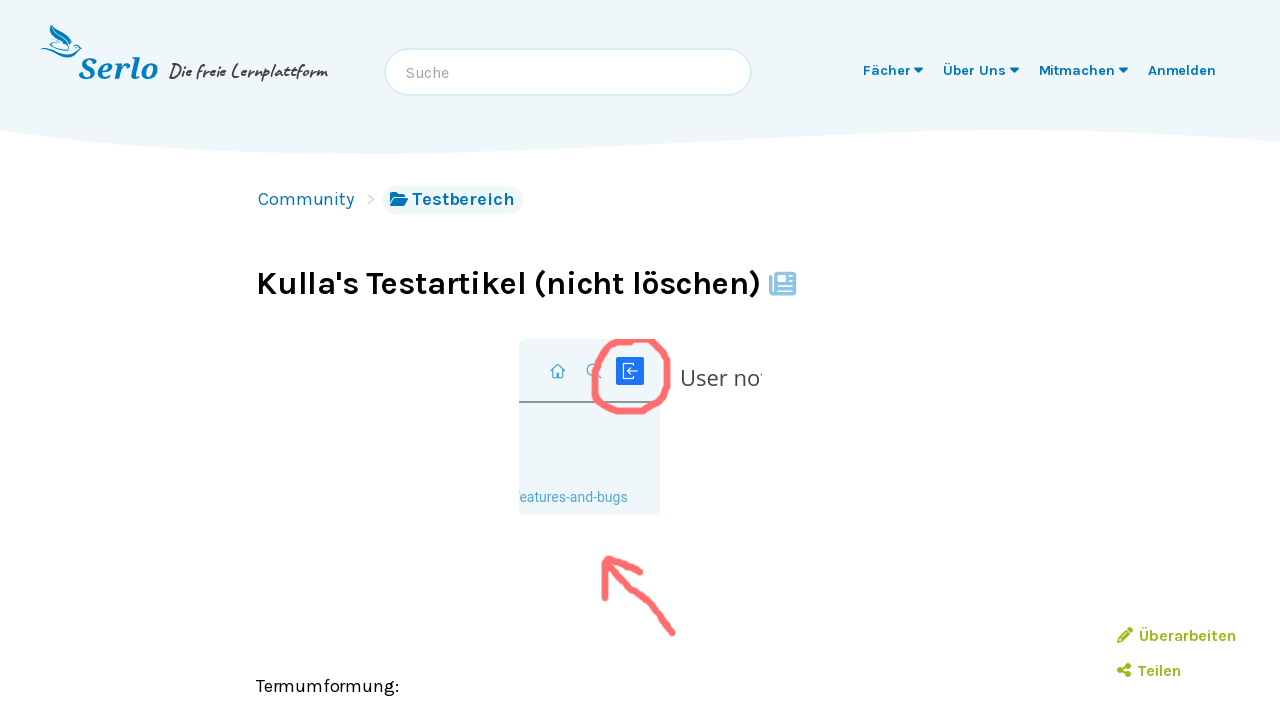

Navigated to trashed content page
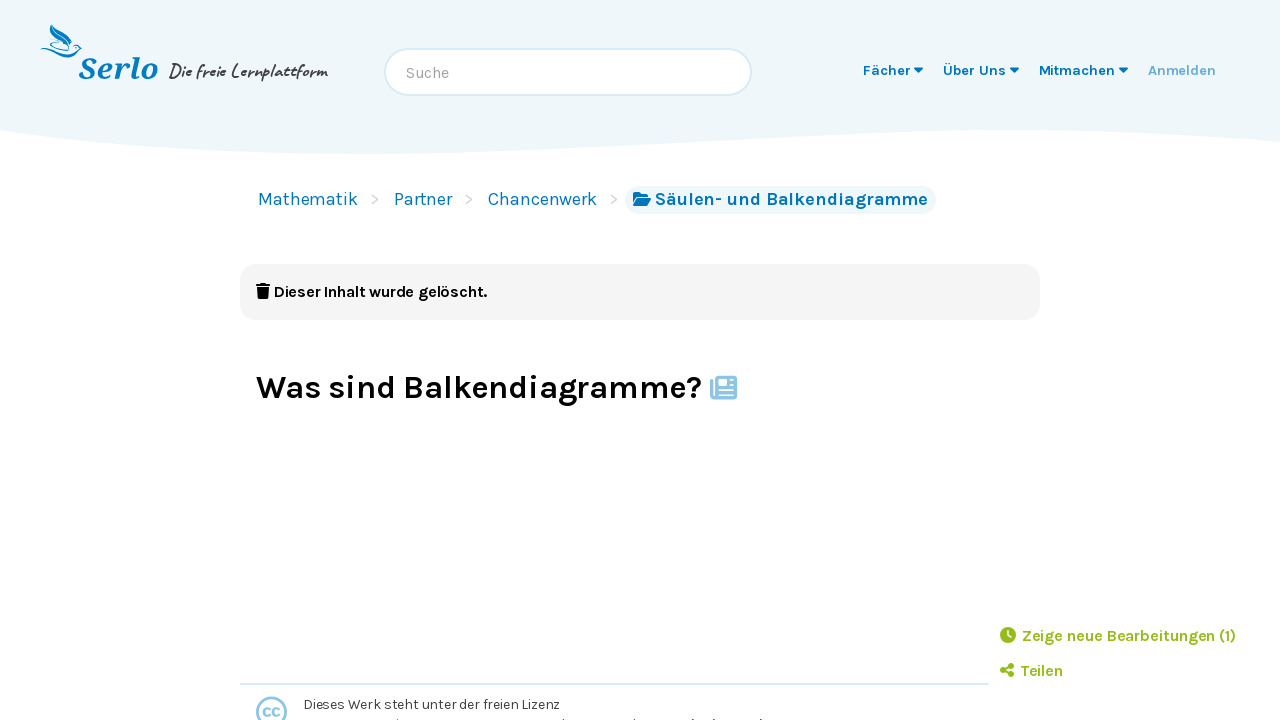

Verified trashed content page has noindex meta tag
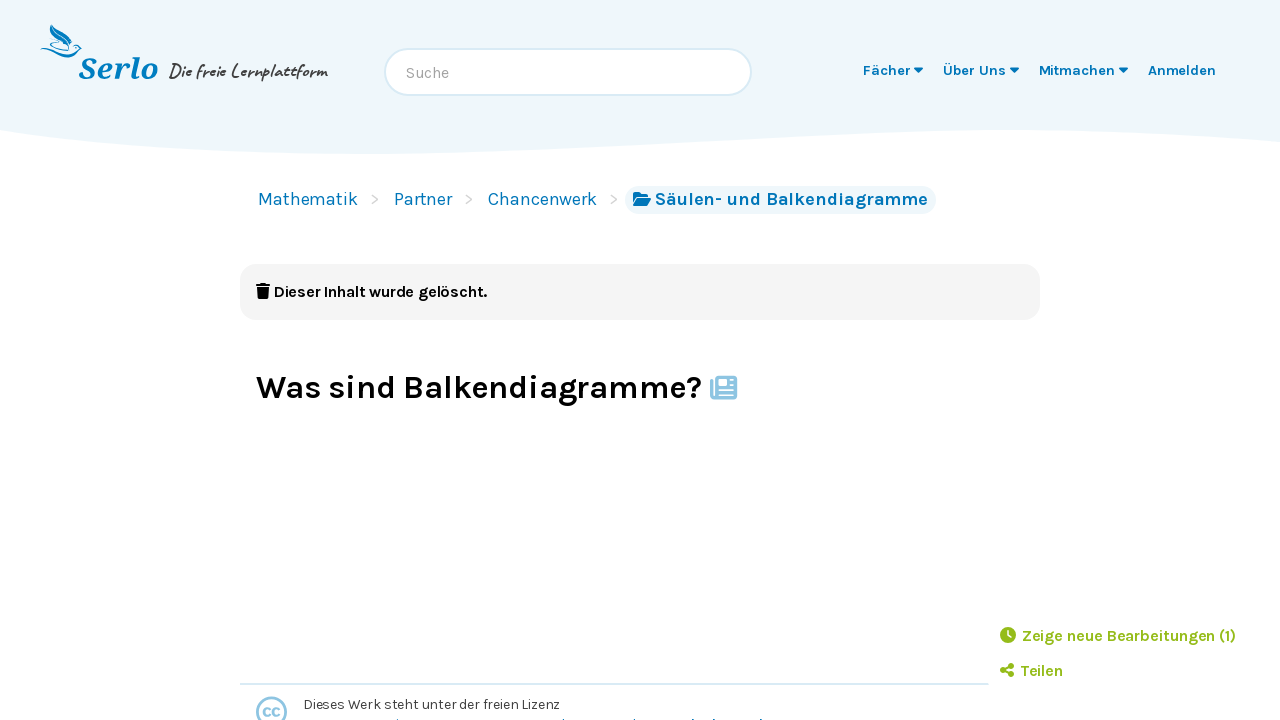

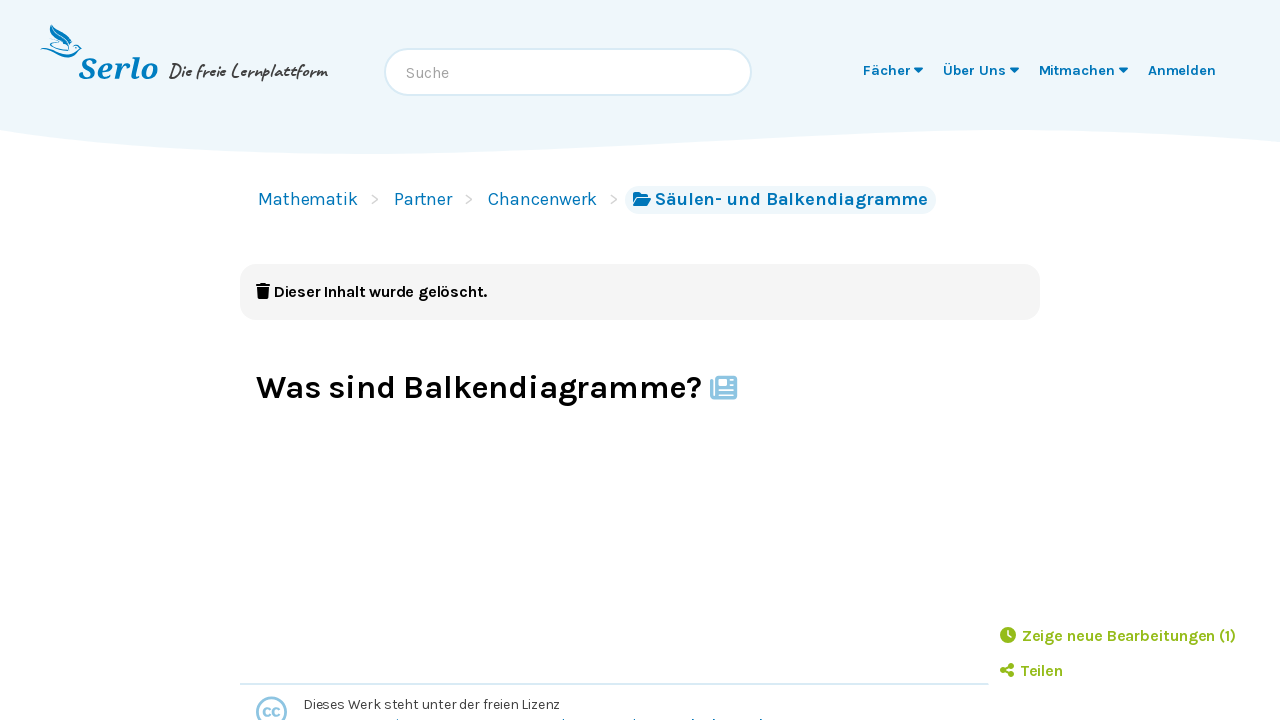